Demonstrates various Selenium locator strategies (id, name, class, CSS selector, XPath, linkText) on a practice login page by filling forms, clicking buttons, and navigating through forgot password flow.

Starting URL: https://rahulshettyacademy.com/locatorspractice/

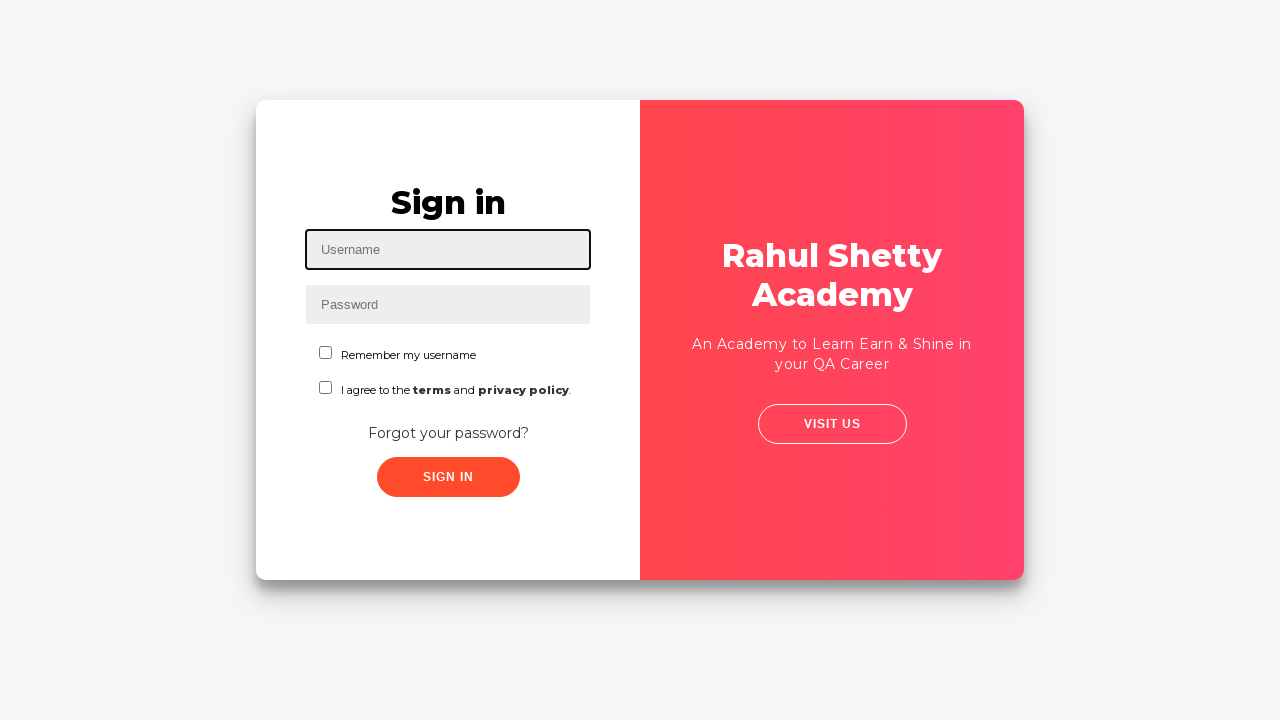

Filled username field with 'Rahul' using id locator on #inputUsername
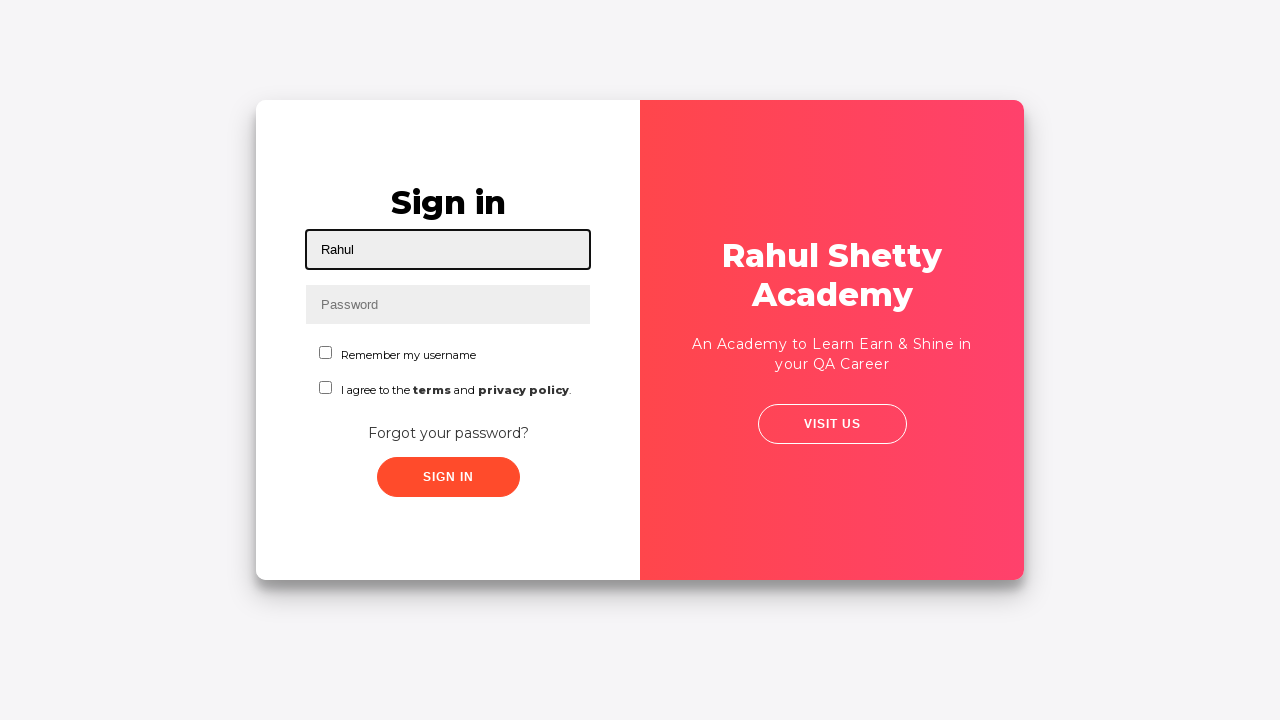

Filled password field with 'Hello123' using name locator on input[name='inputPassword']
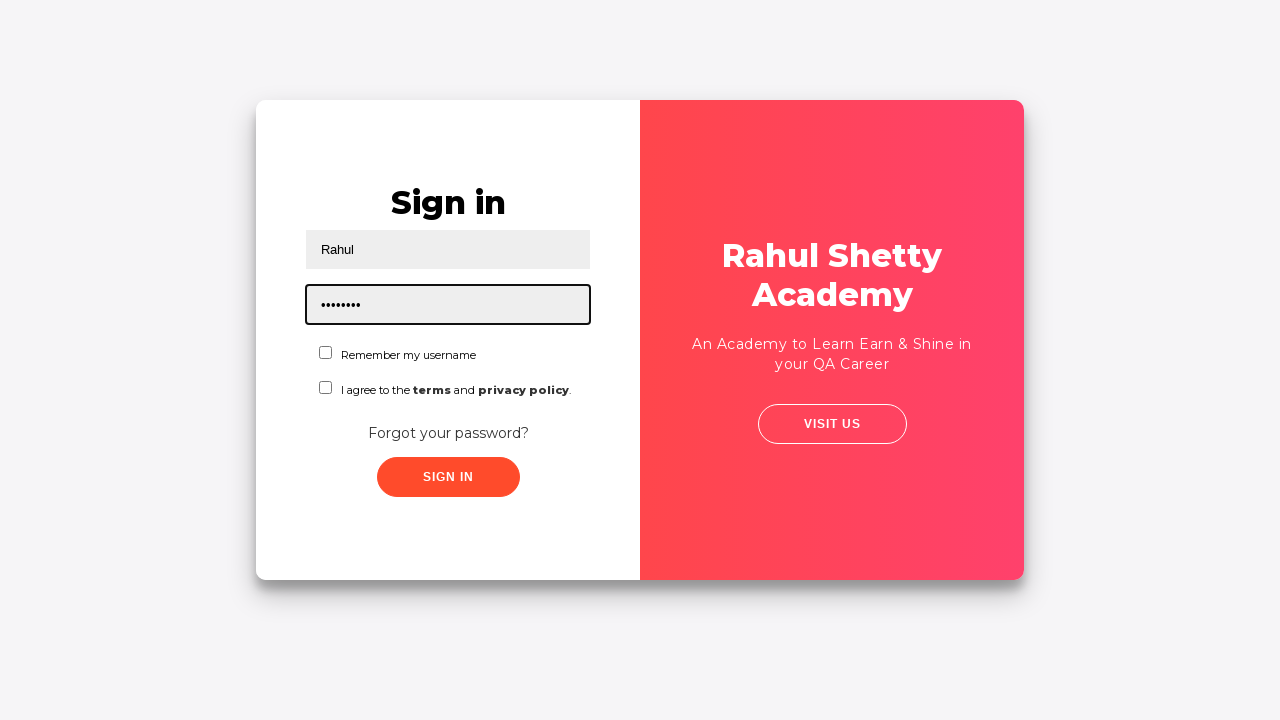

Clicked sign in button using class locator at (448, 477) on .signInBtn
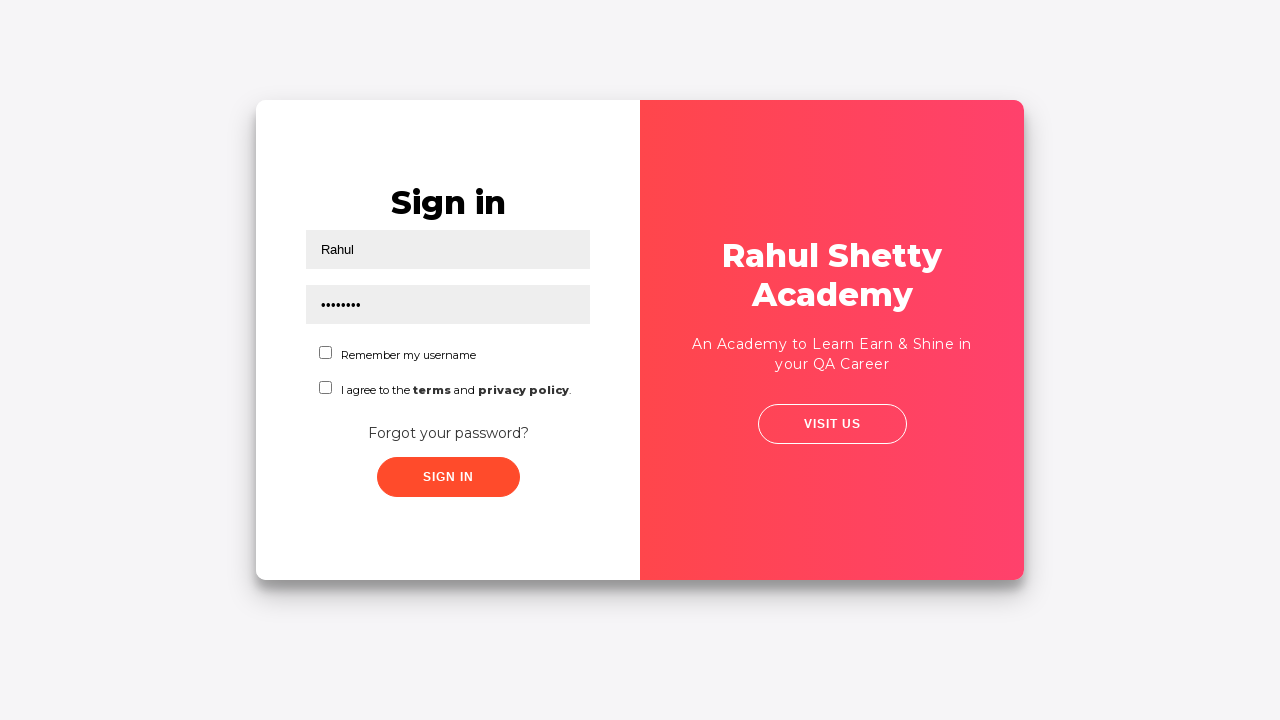

Error message appeared on page
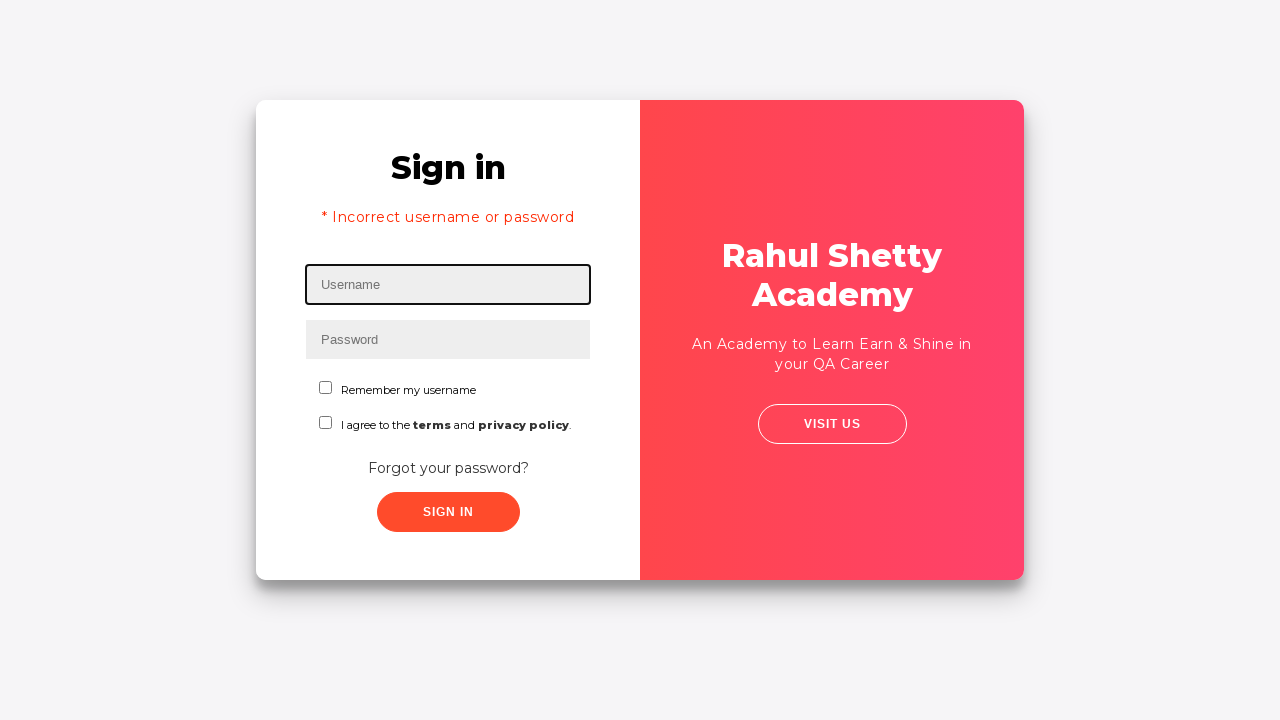

Retrieved error message text: * Incorrect username or password 
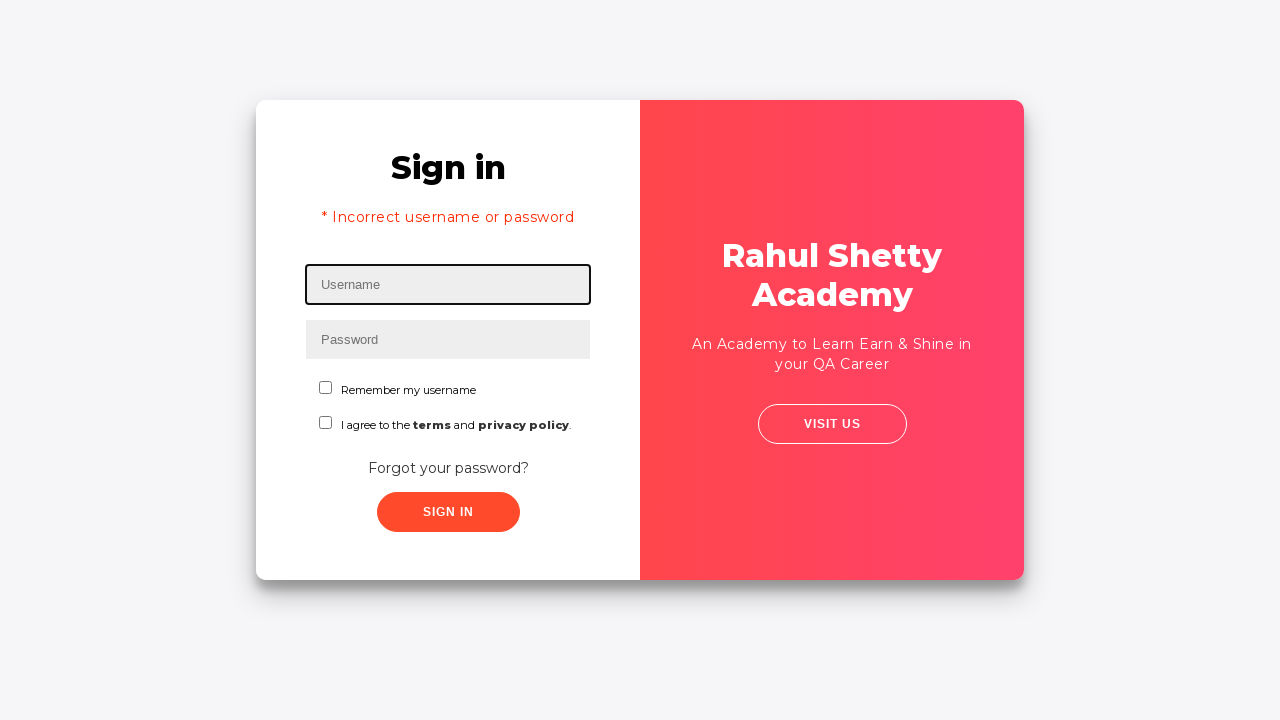

Clicked 'Forgot your password?' link using text locator at (448, 468) on text=Forgot your password?
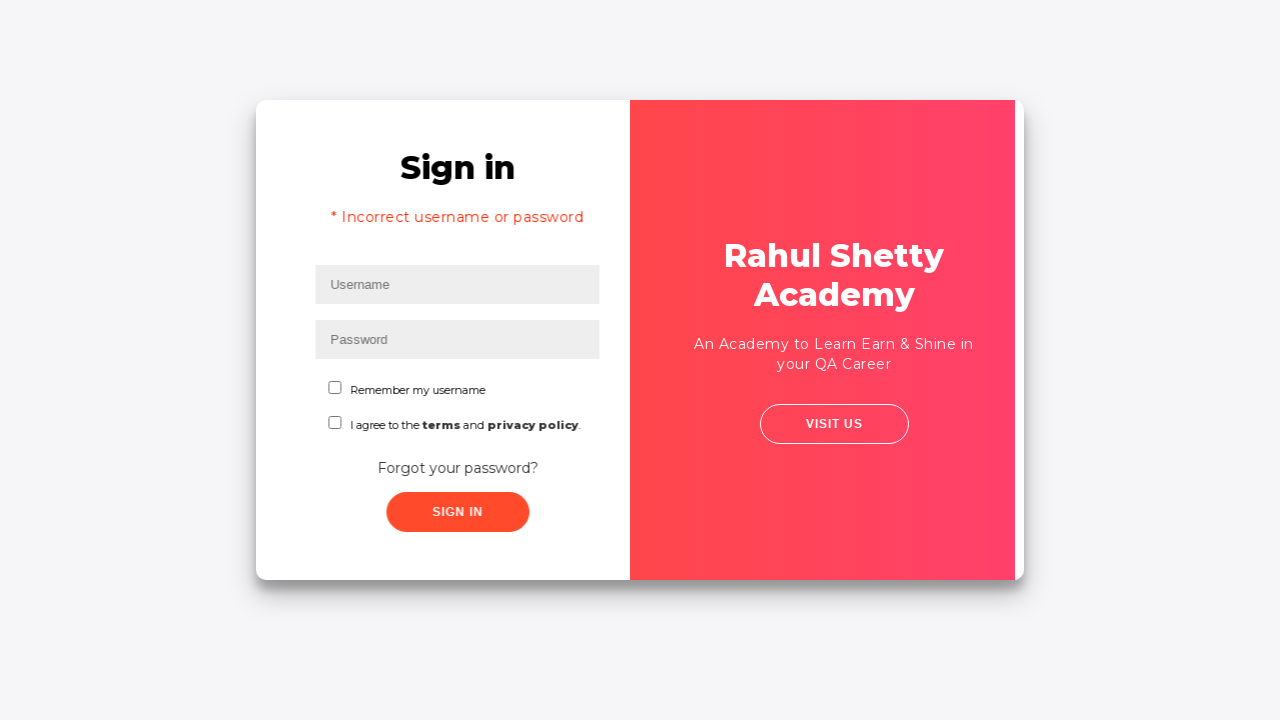

Filled name field with 'Kapil' using placeholder locator on input[placeholder='Name']
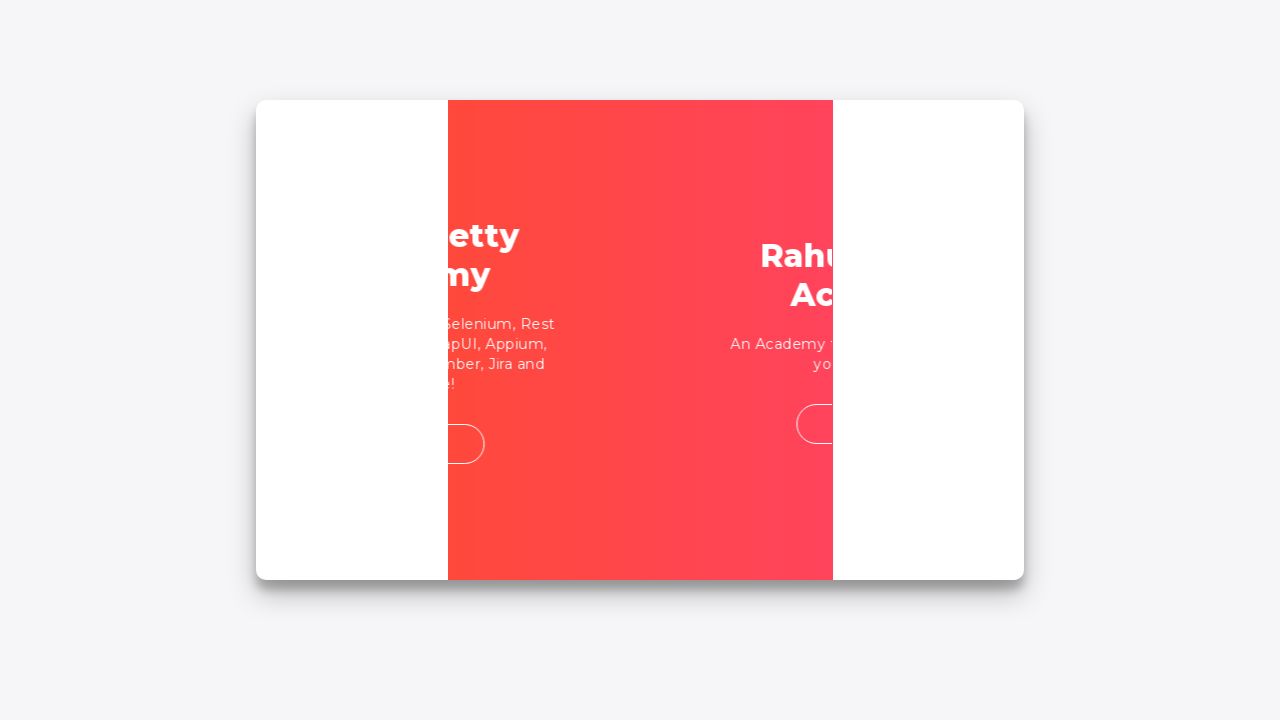

Filled email field with 'Kapil@gmail.com' using placeholder locator on input[placeholder='Email']
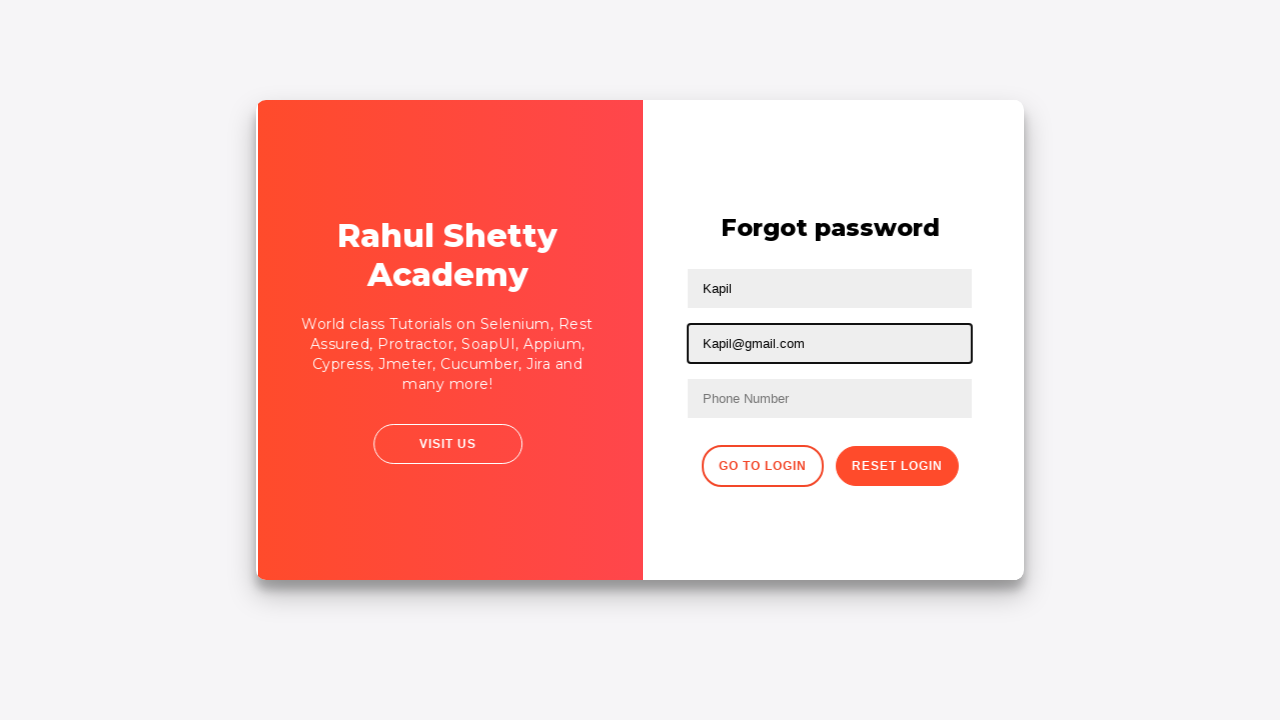

Cleared the 2nd text input field using nth-child selector on input[type='text'] >> nth=1
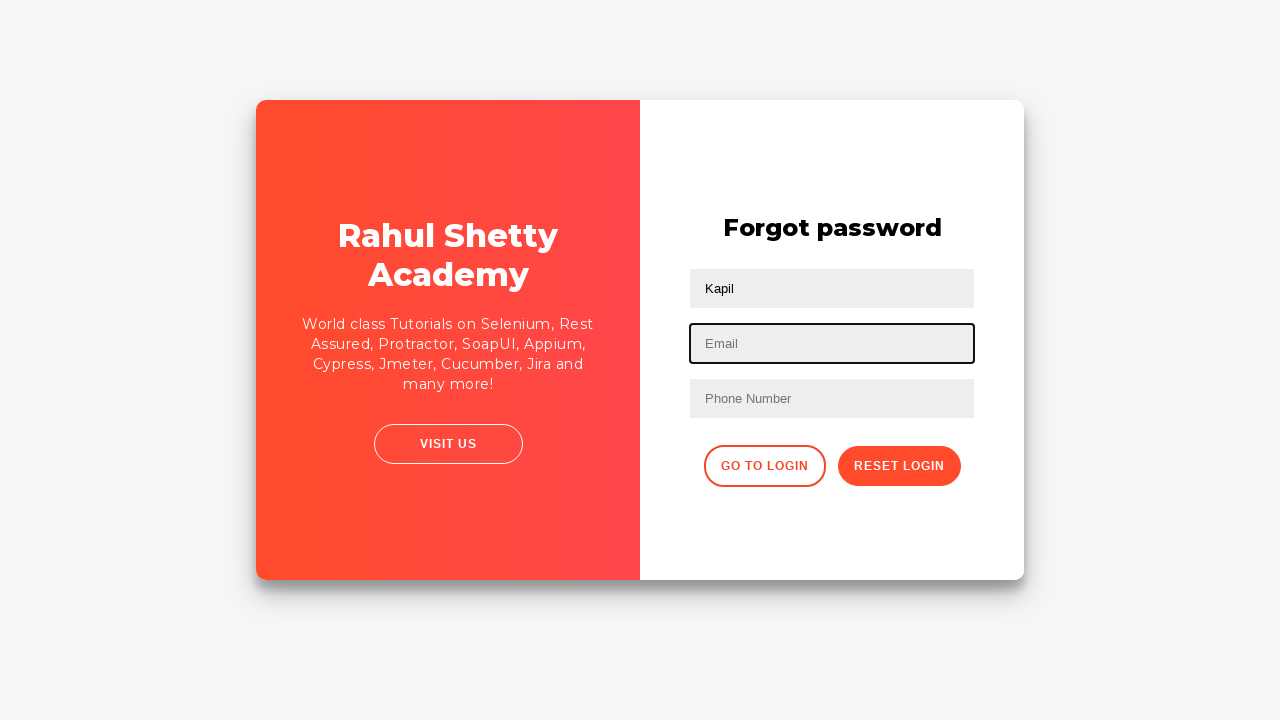

Filled email field with 'kapil123@gmail.com' using nth-child CSS selector on form input[type='text']:nth-child(3)
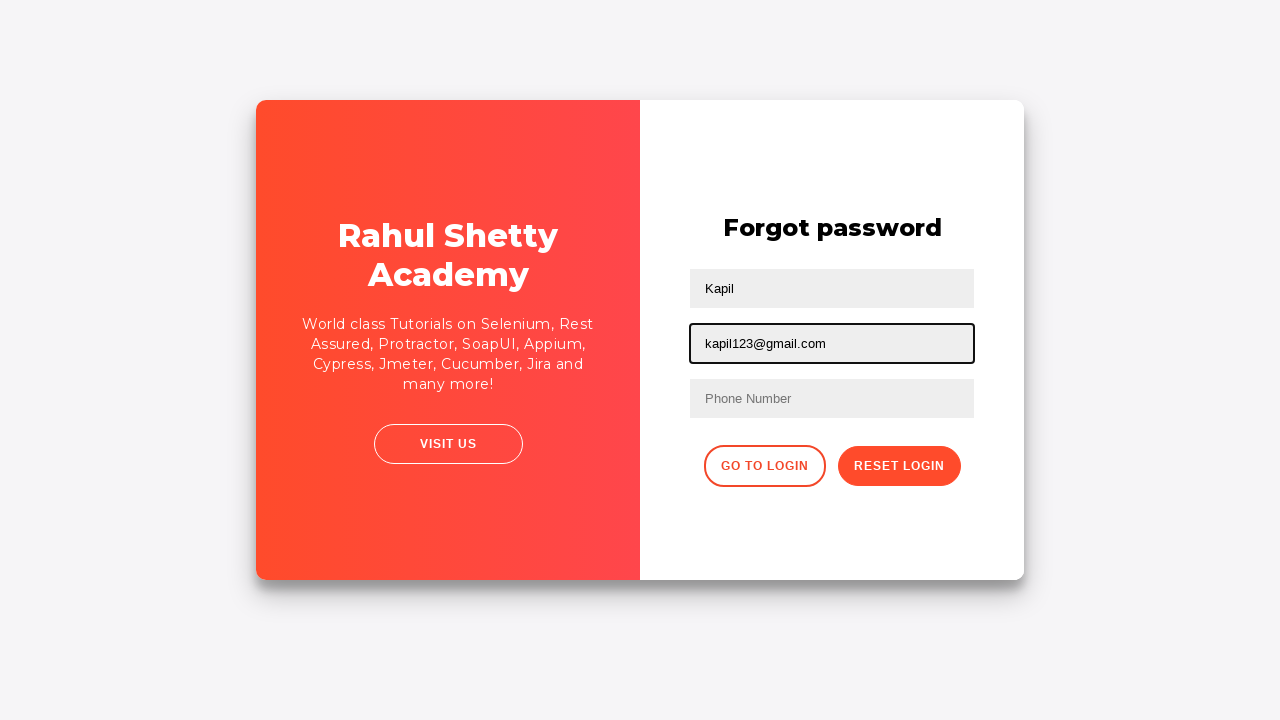

Filled phone number field with '12345' using nth-of-type selector on form input:nth-of-type(3)
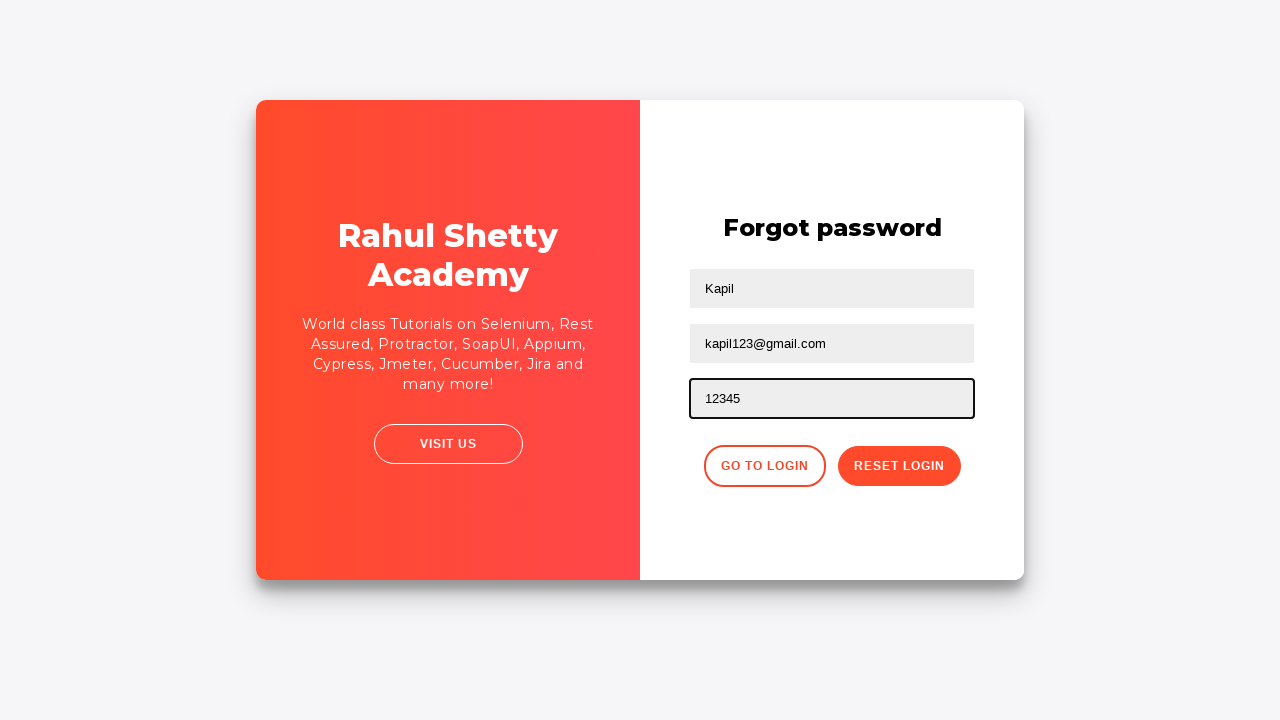

Clicked reset login button (2nd button) using nth-child selector at (899, 466) on div button:nth-child(2)
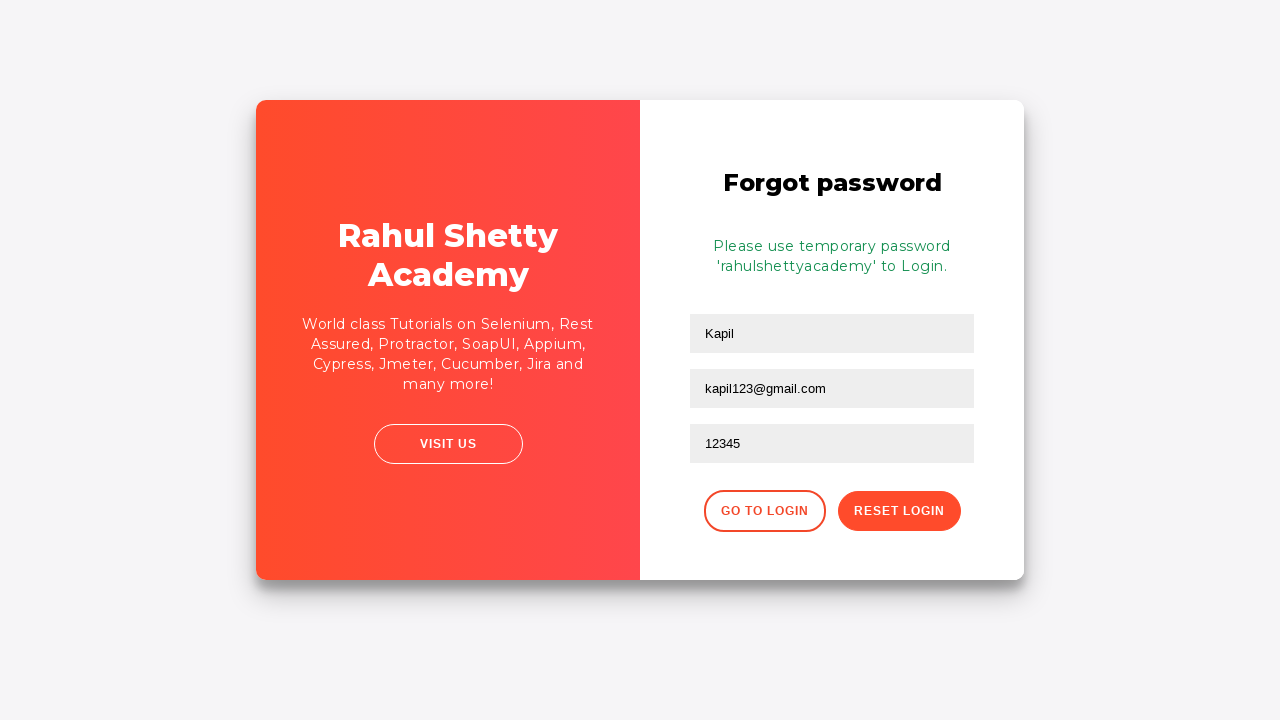

Info message appeared on page
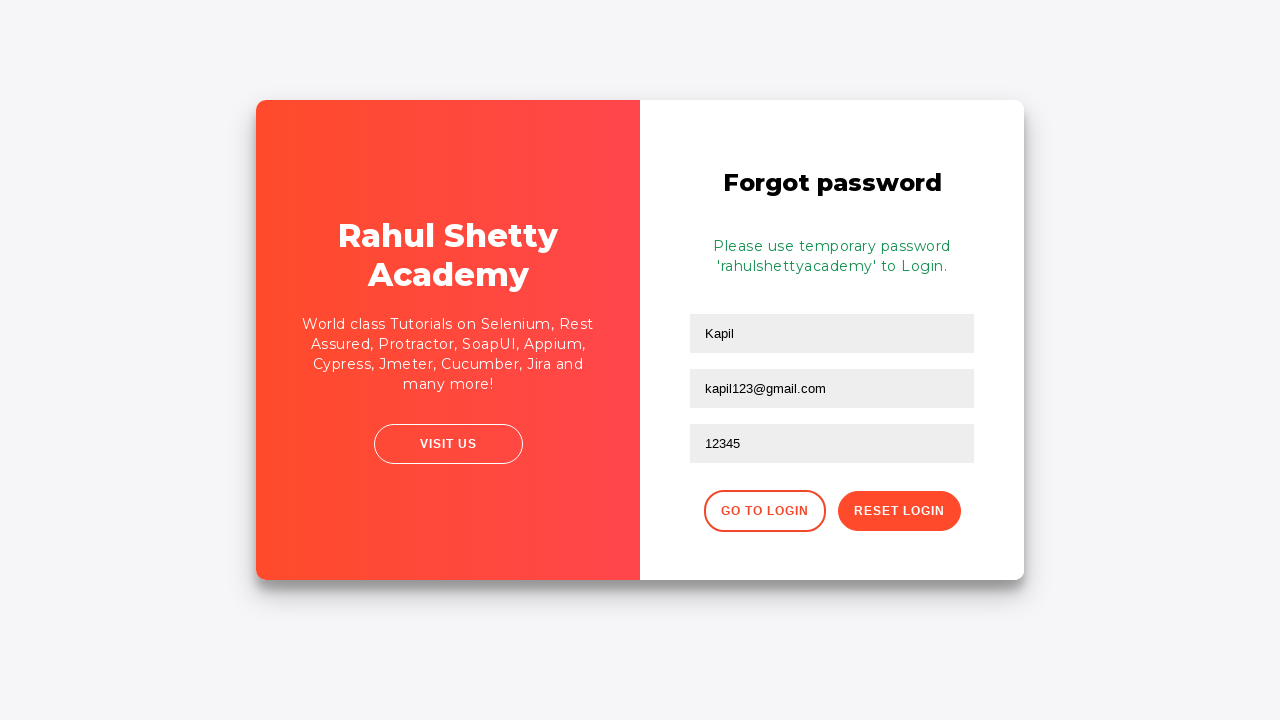

Retrieved info message text: Please use temporary password 'rahulshettyacademy' to Login. 
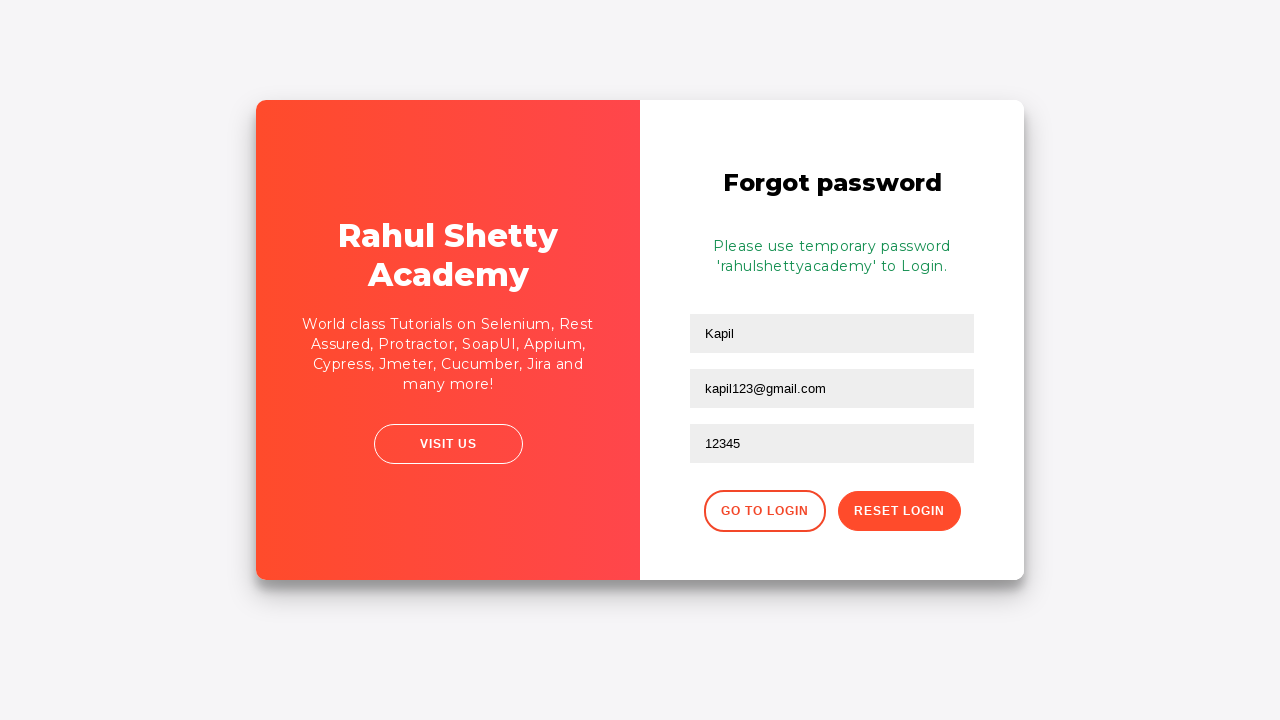

Clicked 'Go to Login' button using first-child selector at (764, 511) on .forgot-pwd-btn-conainer button:first-child
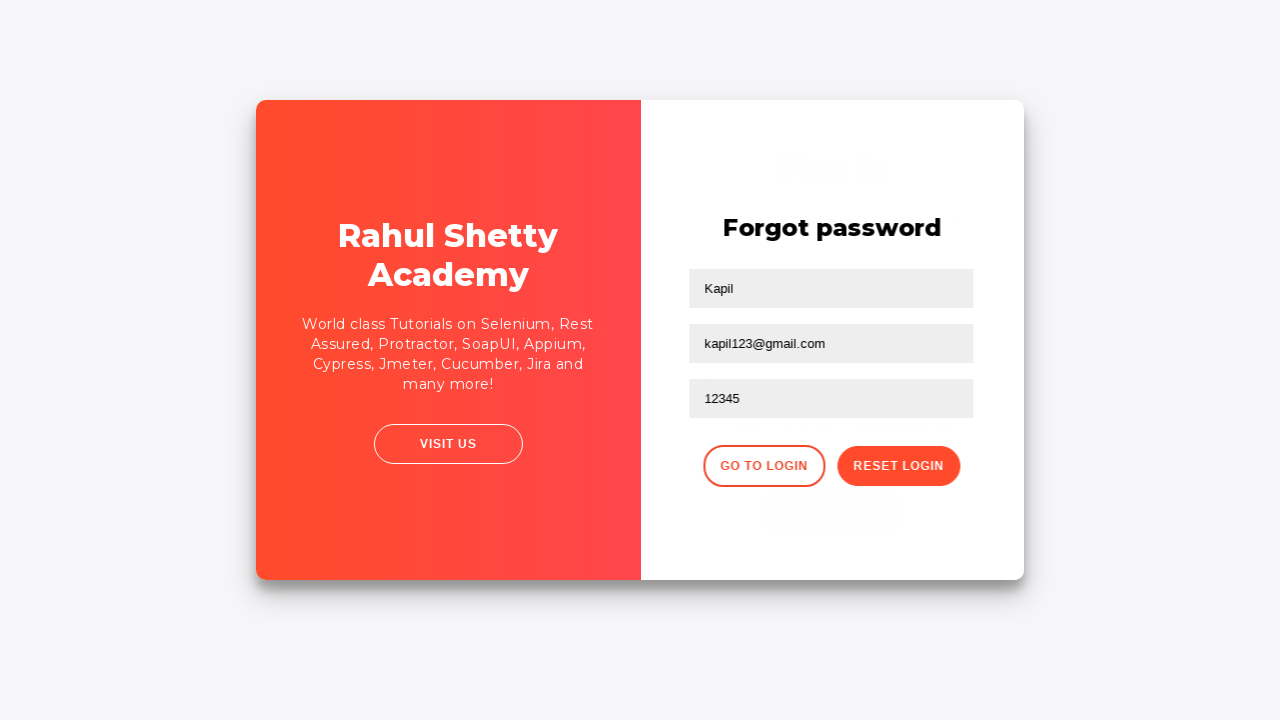

Waited 2 seconds for page transition
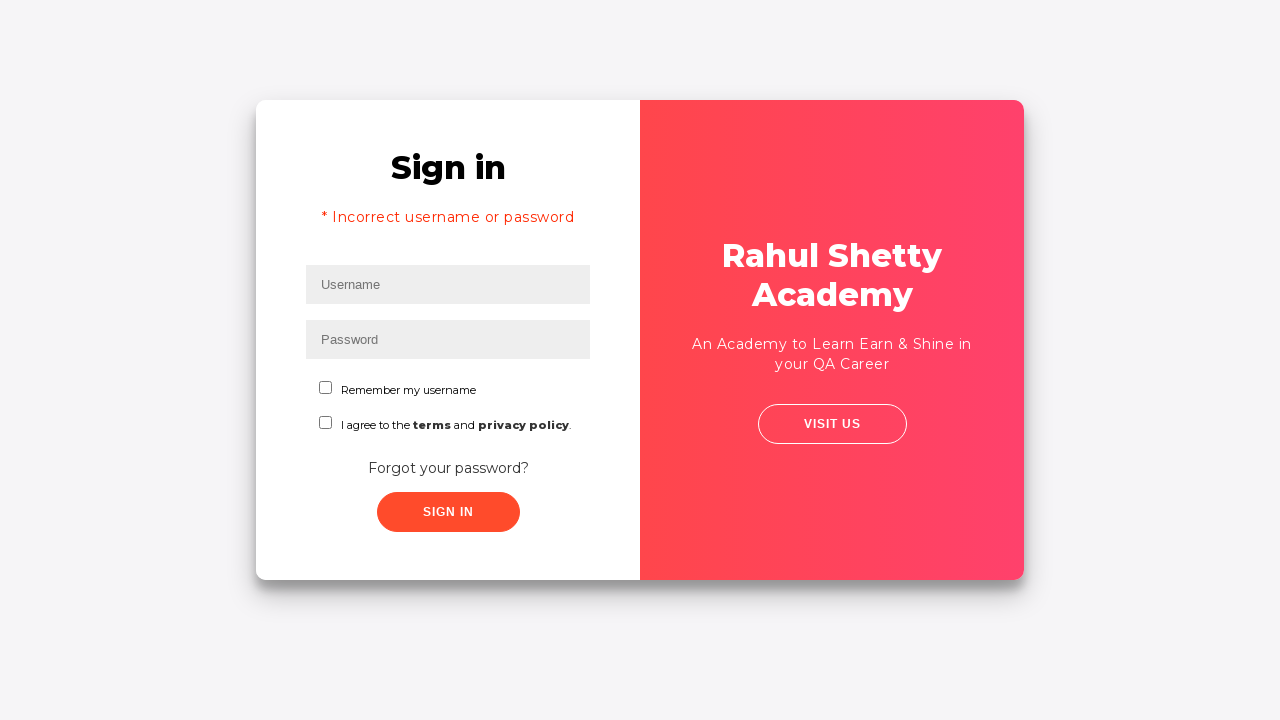

Filled username field with 'Rahul' using nth-child selector in login form on form.form input:nth-child(3)
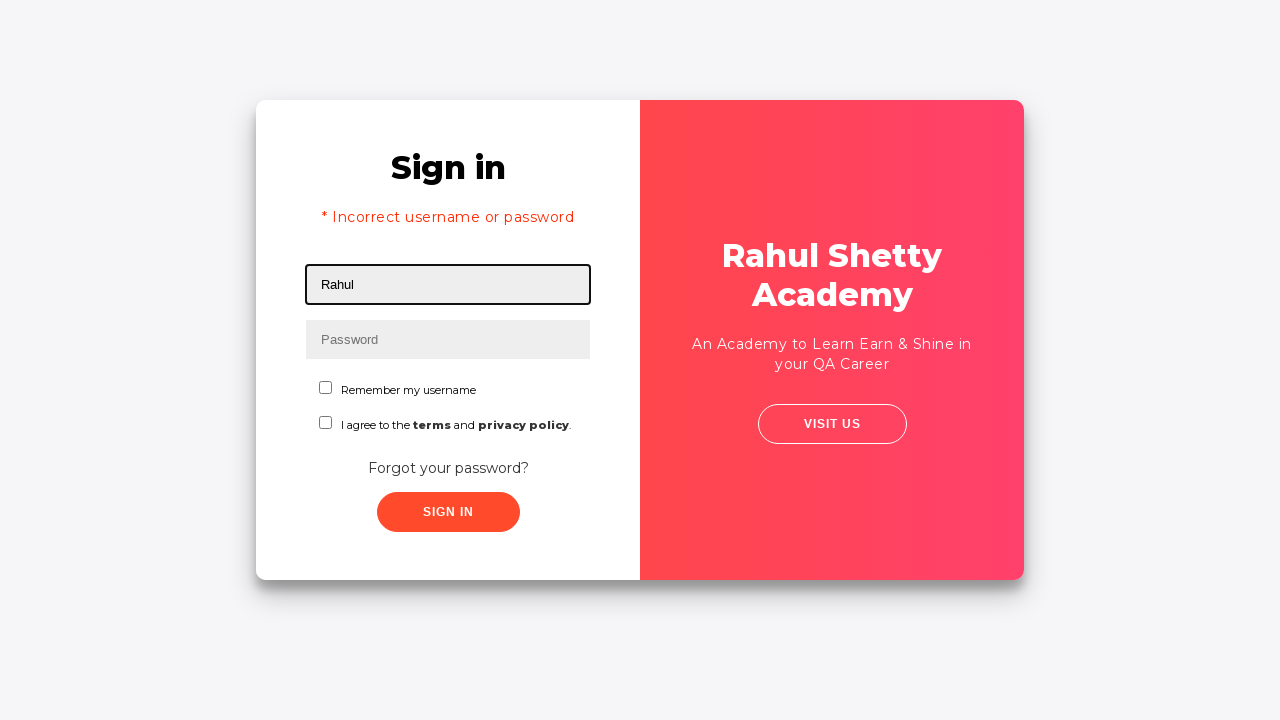

Filled password field with 'rahulshettyacademy' using type selector on input[type='password']
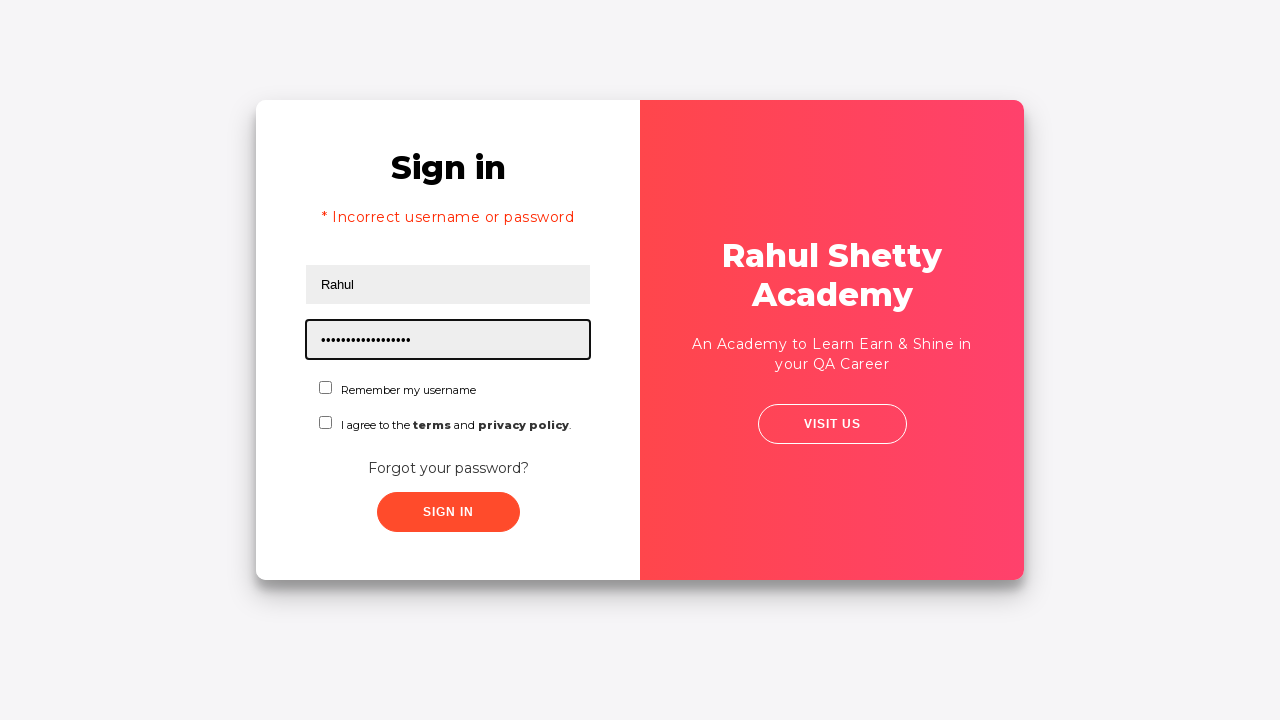

Clicked terms checkbox using attribute contains selector at (326, 422) on input[value*='Terms']
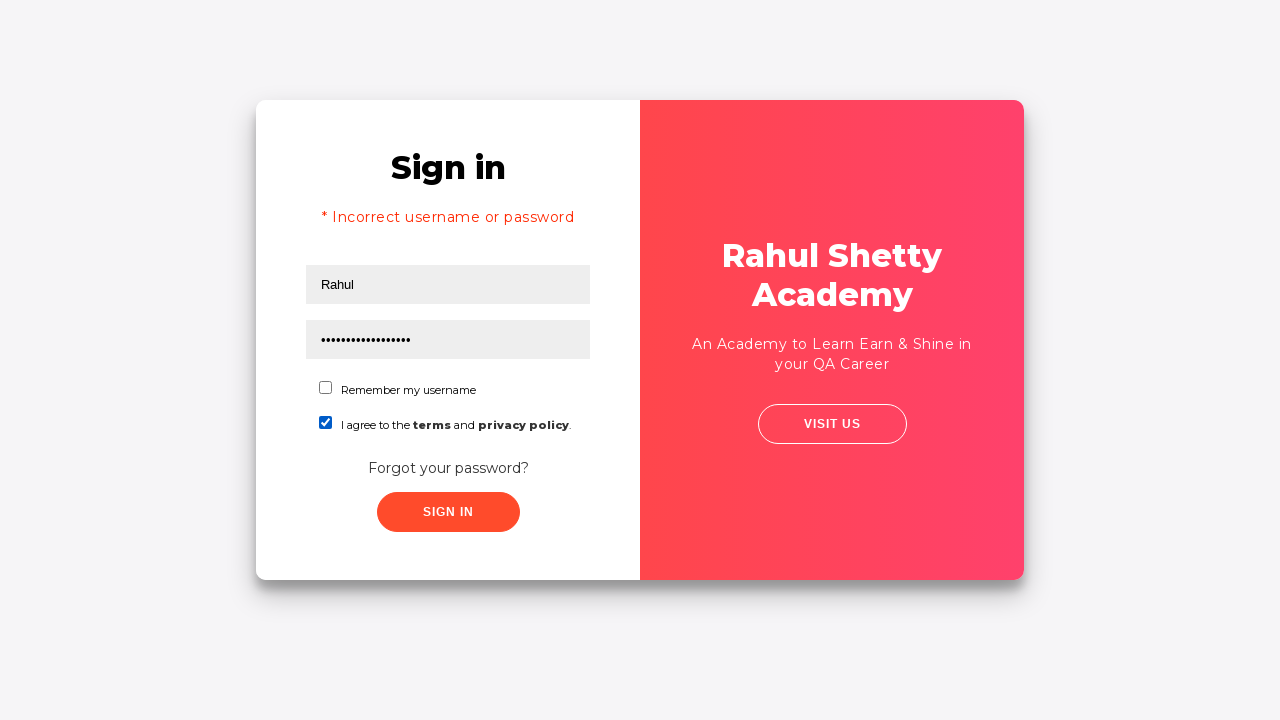

Clicked submit button using class selector at (448, 512) on .submit
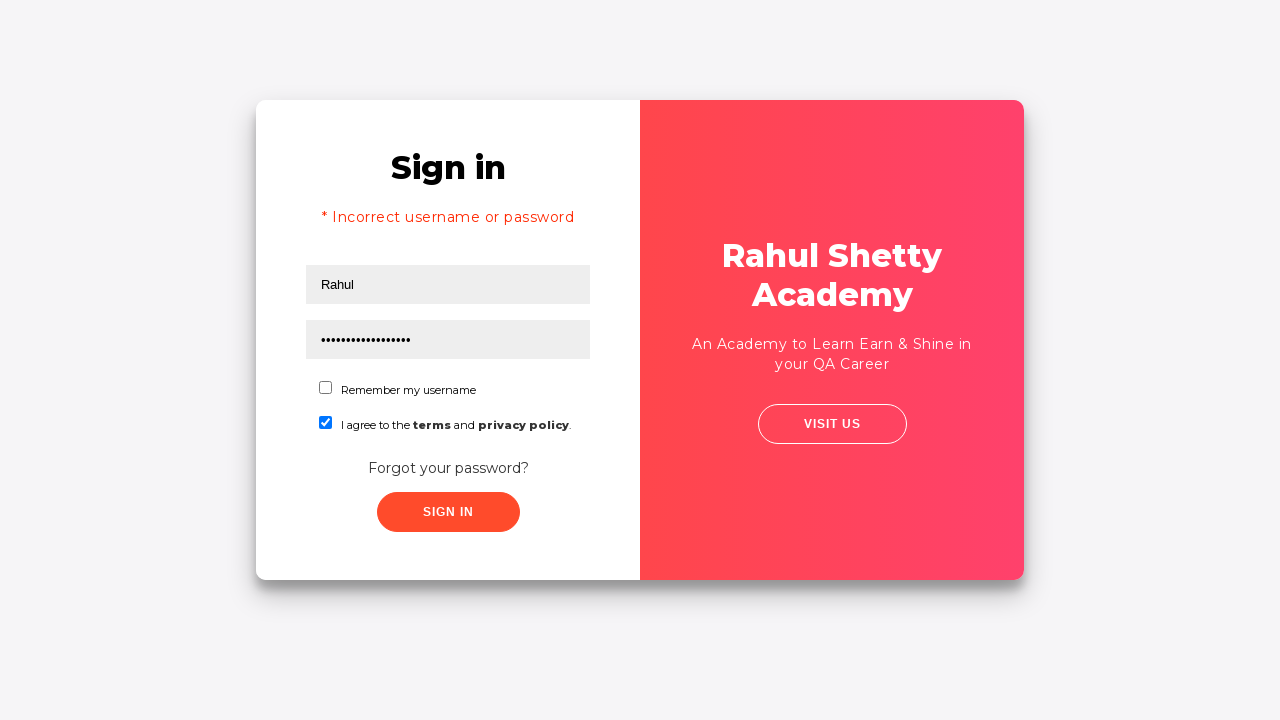

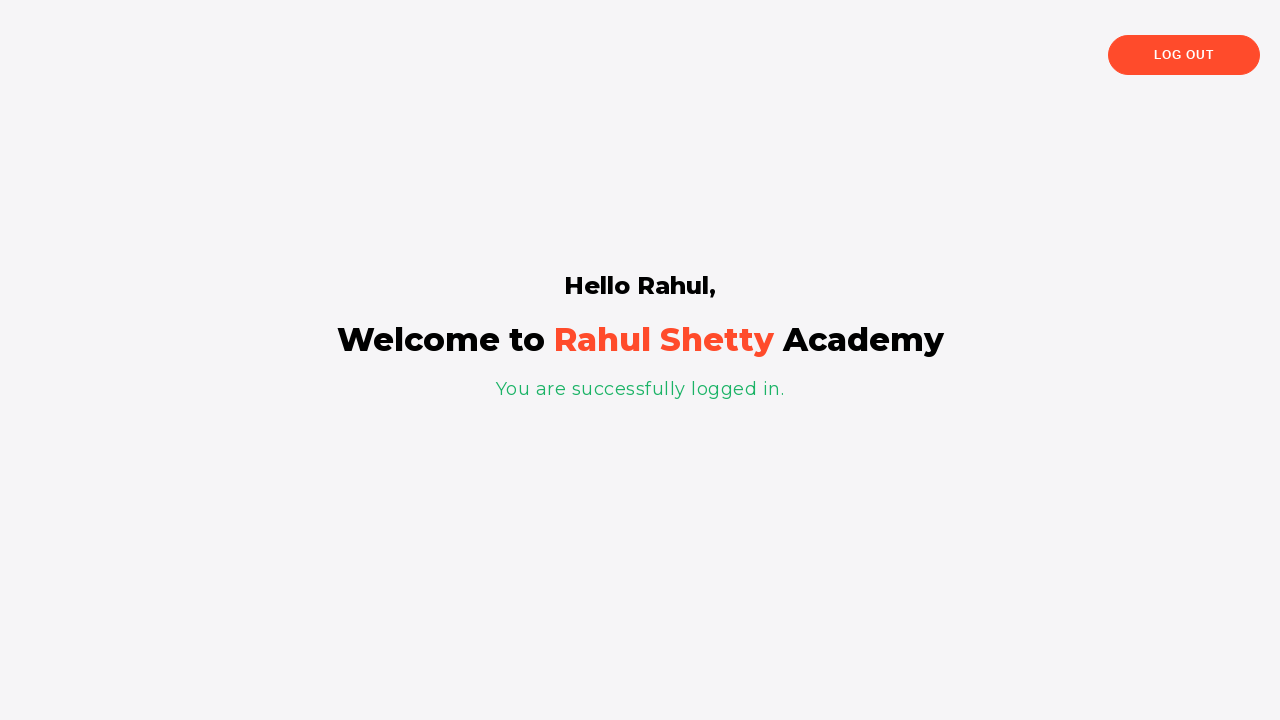